Tests the Accordian widget by navigating to the Widgets section and clicking on the Accordian menu item

Starting URL: https://demoqa.com/

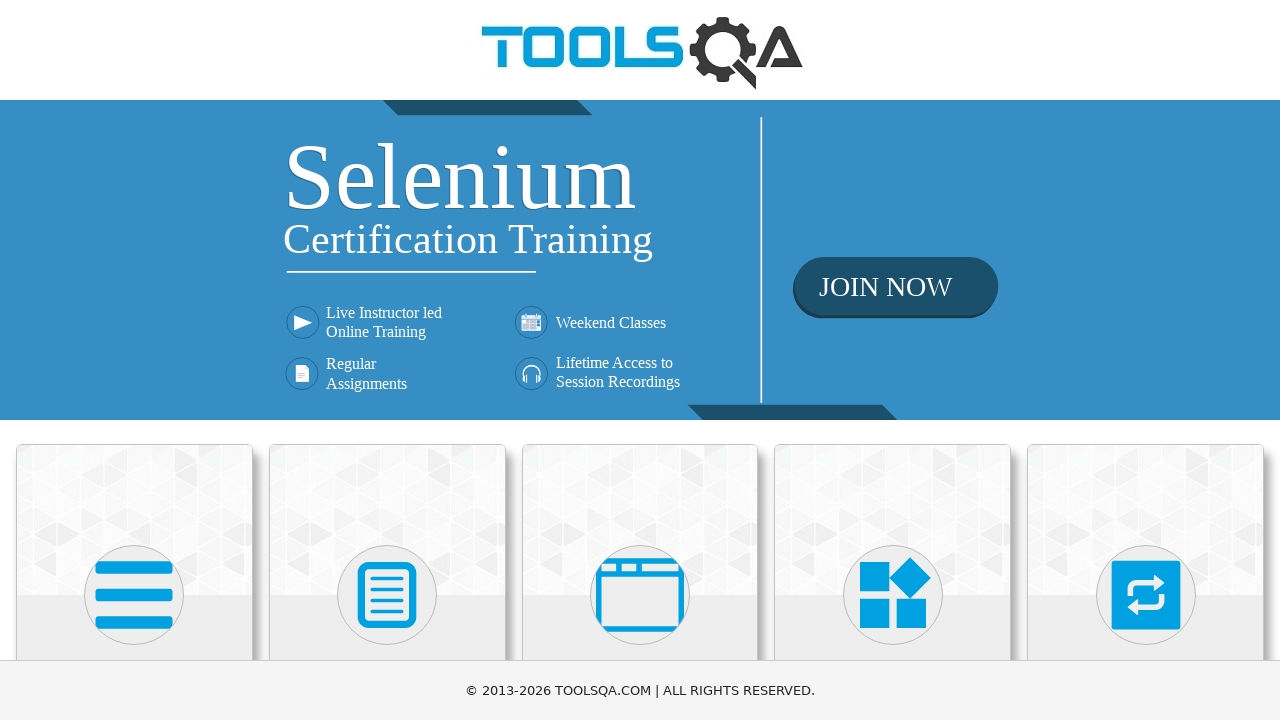

Clicked on Widgets section at (893, 360) on xpath=//h5[text()='Widgets']
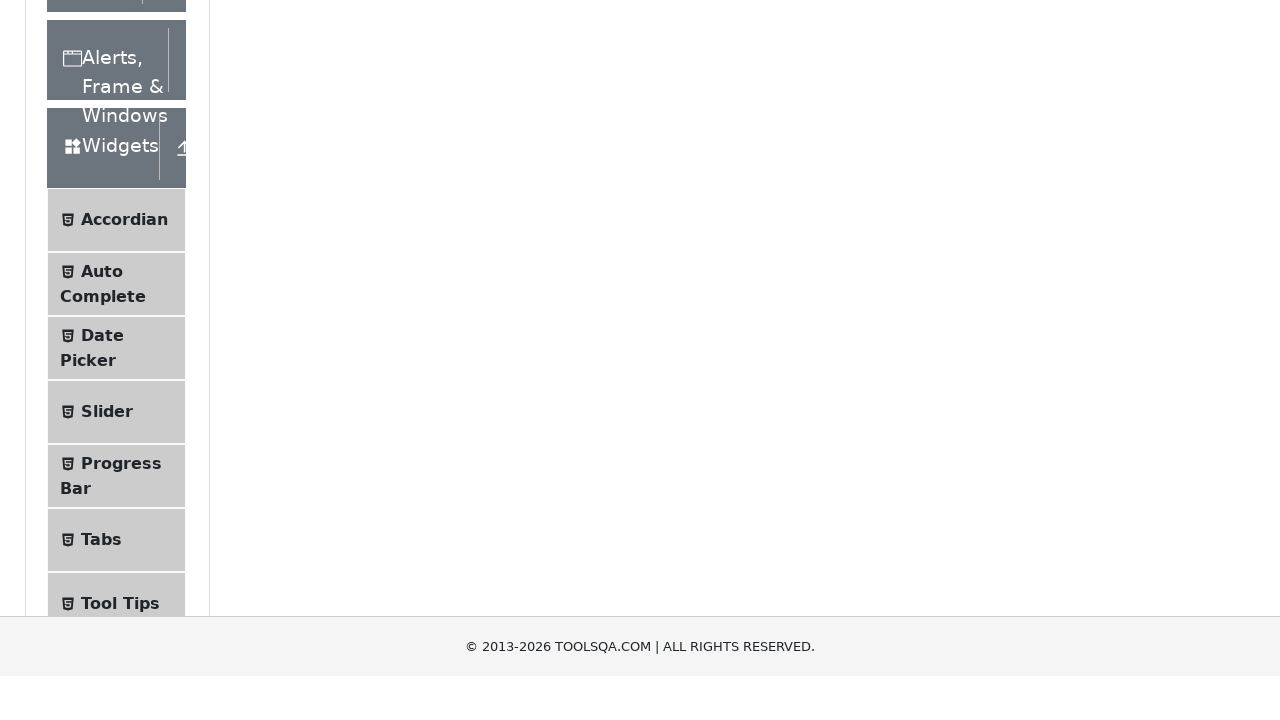

Clicked on Accordian menu item at (124, 525) on xpath=//span[text()='Accordian']
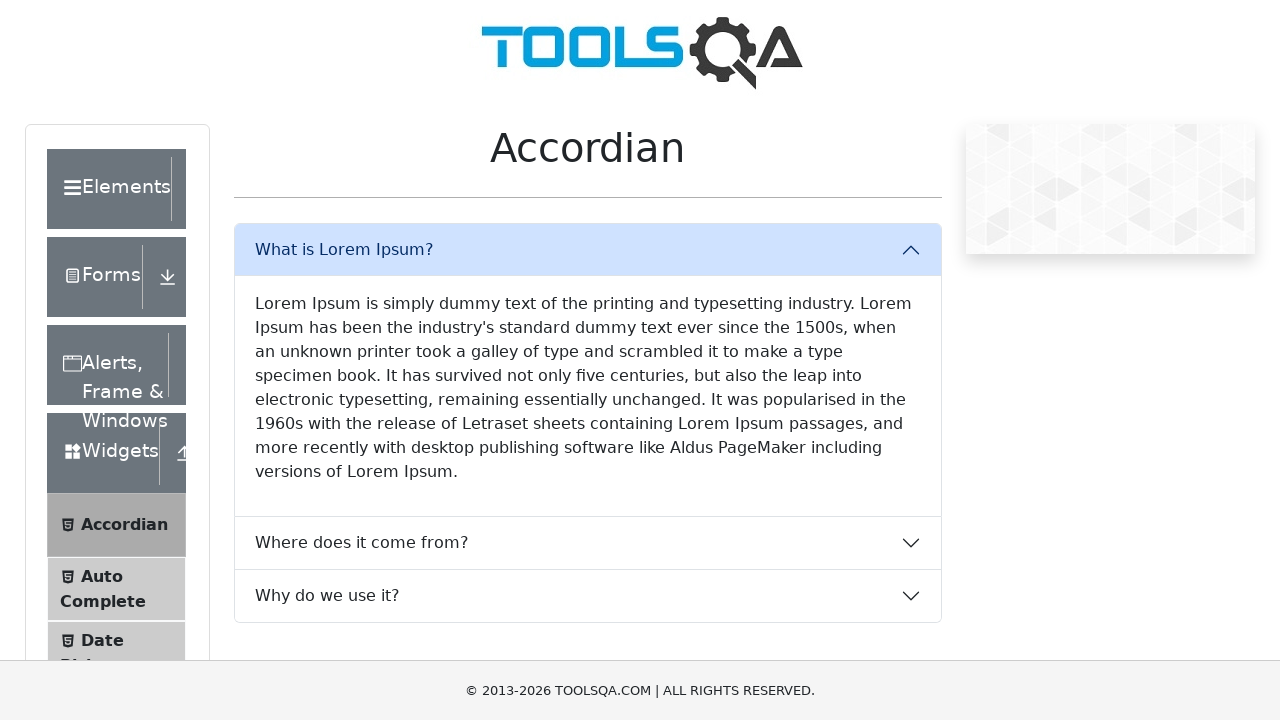

Accordian page loaded successfully
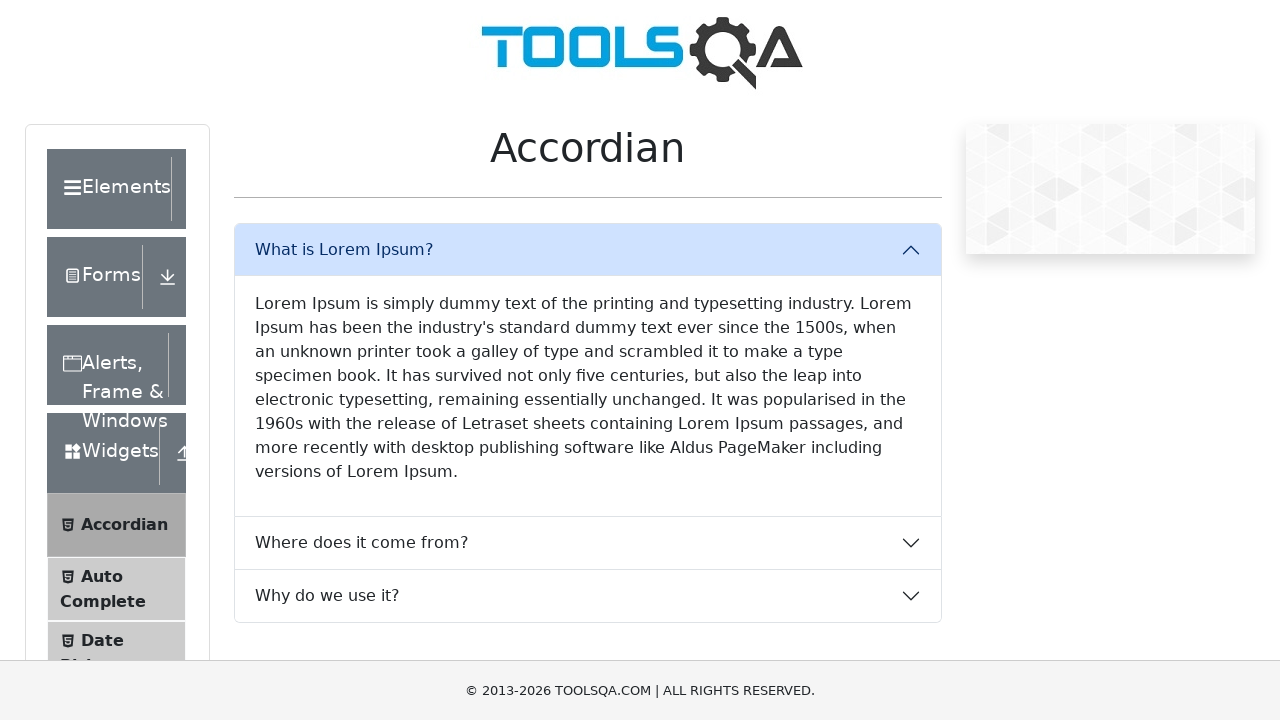

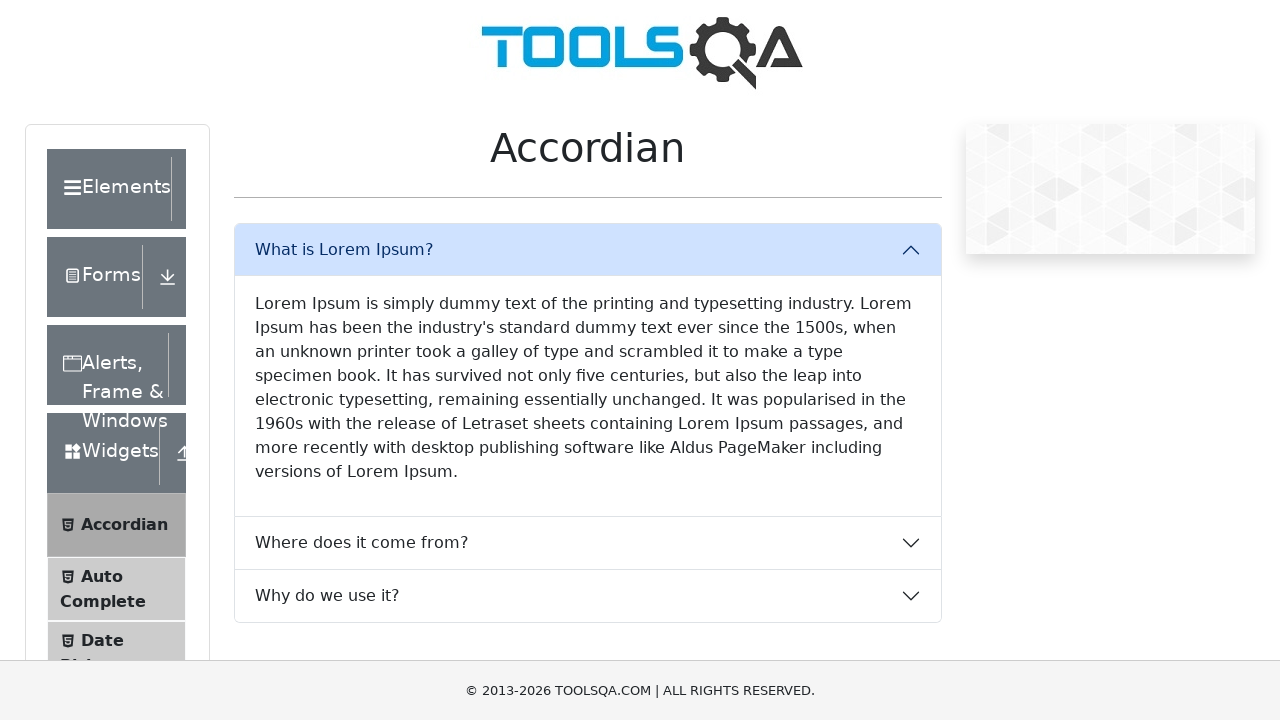